Tests mouse hover functionality by hovering over a button, then hovering over a mobile link and clicking it

Starting URL: https://testautomationpractice.blogspot.com/

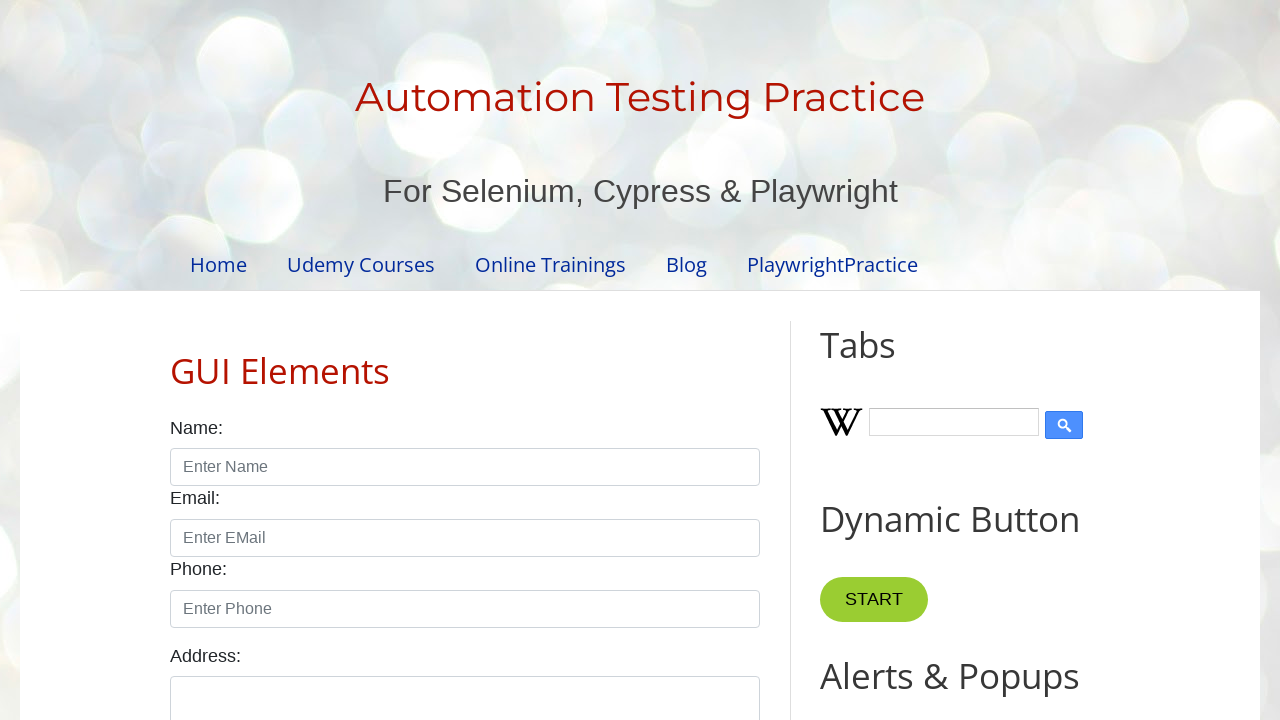

Located 'Point Me' button element
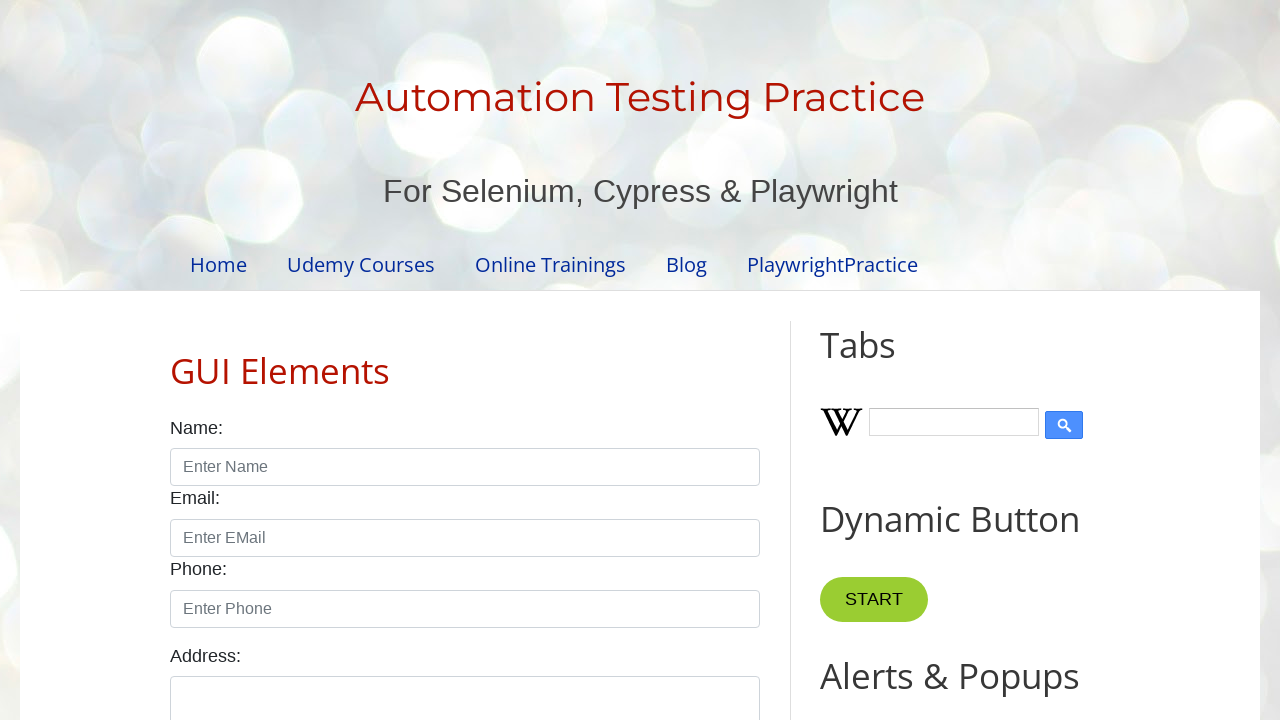

Located 'Mobiles' link element
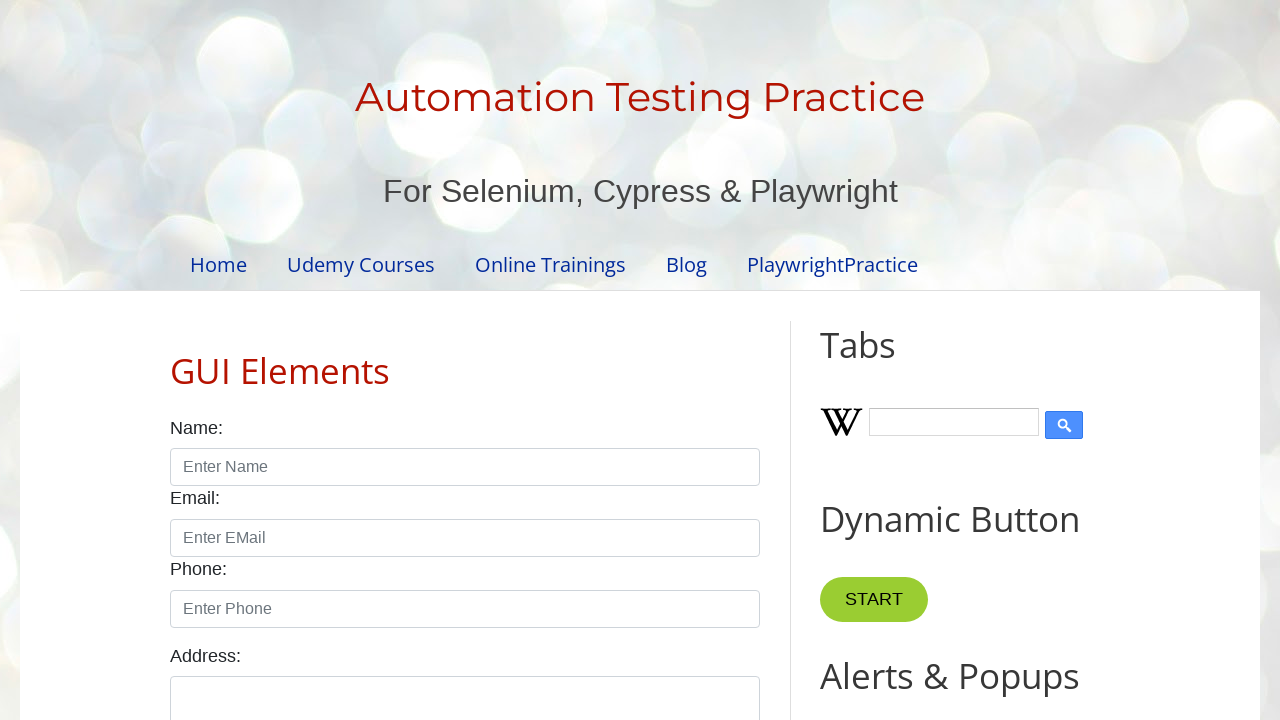

Hovered mouse over 'Point Me' button at (868, 360) on xpath=//button[normalize-space()='Point Me']
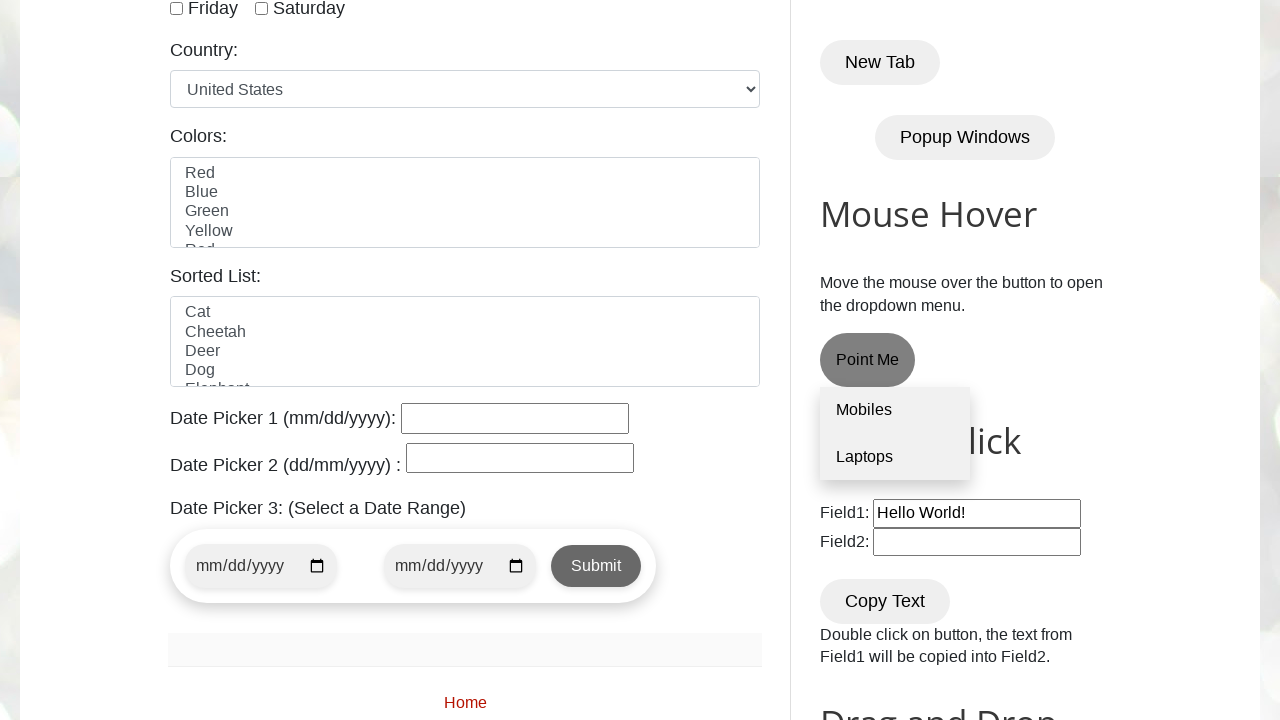

Hovered mouse over 'Mobiles' link at (895, 411) on xpath=//a[normalize-space()='Mobiles']
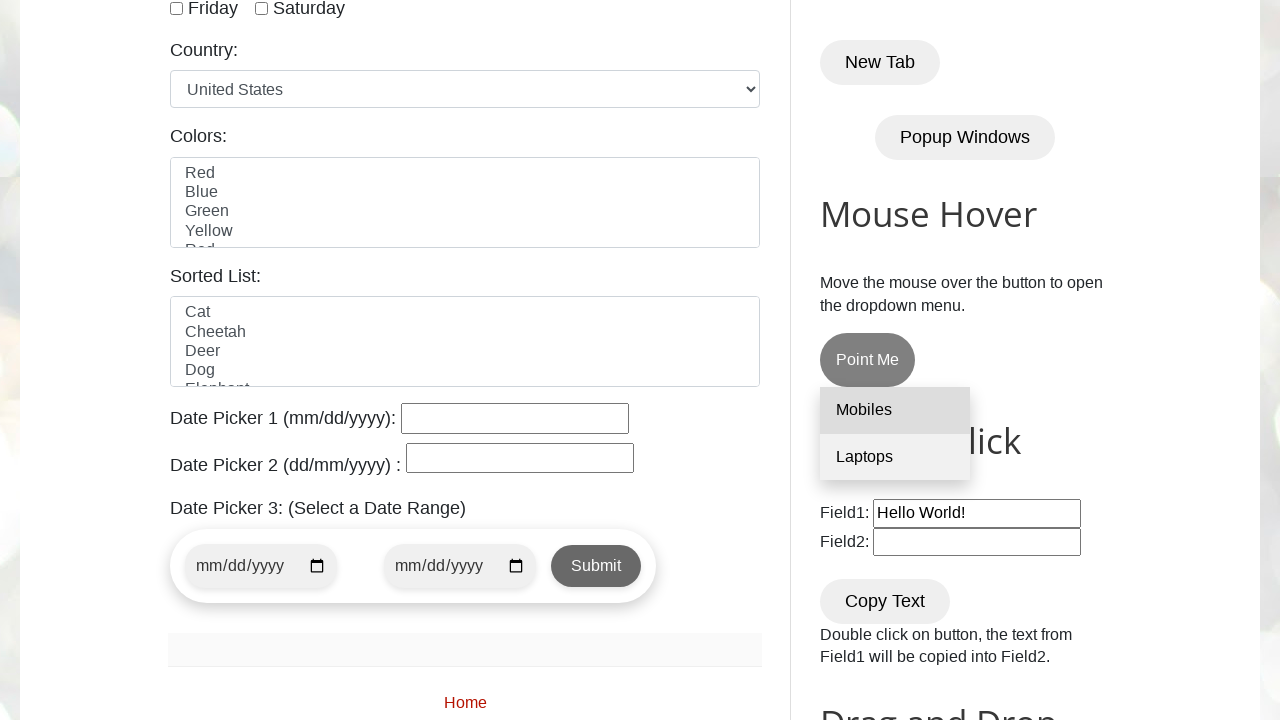

Clicked on 'Mobiles' link at (895, 411) on xpath=//a[normalize-space()='Mobiles']
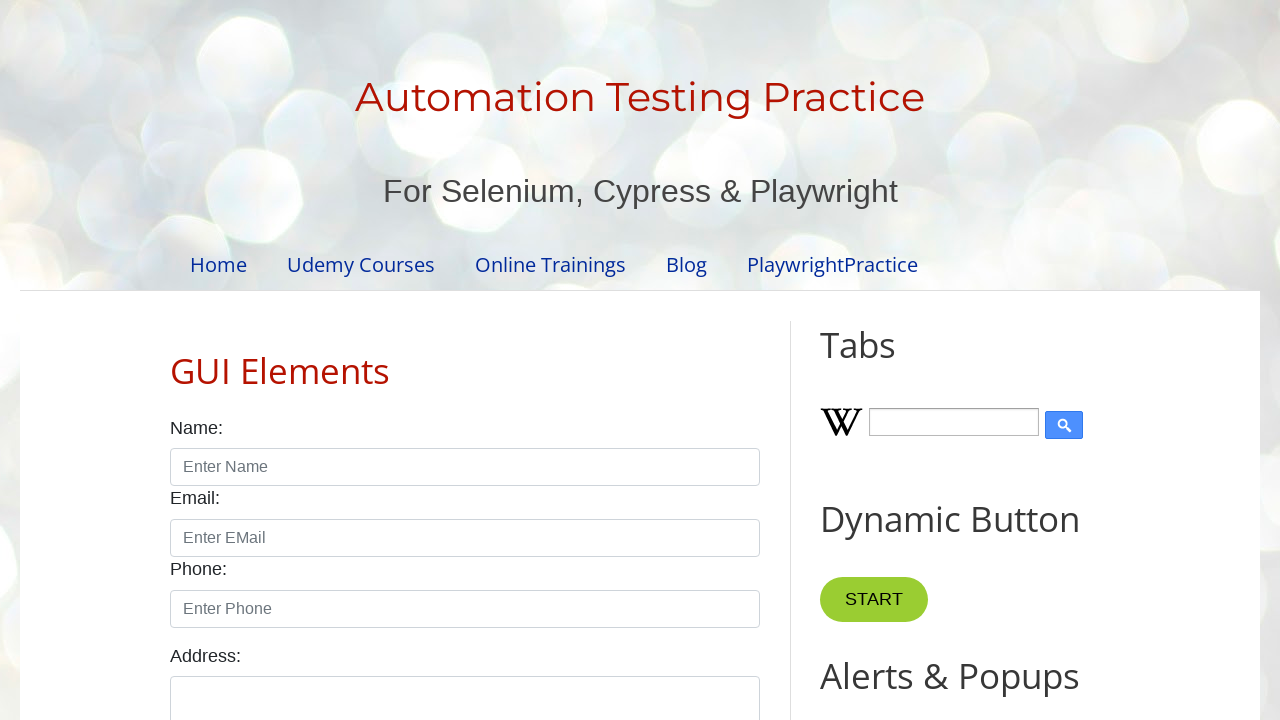

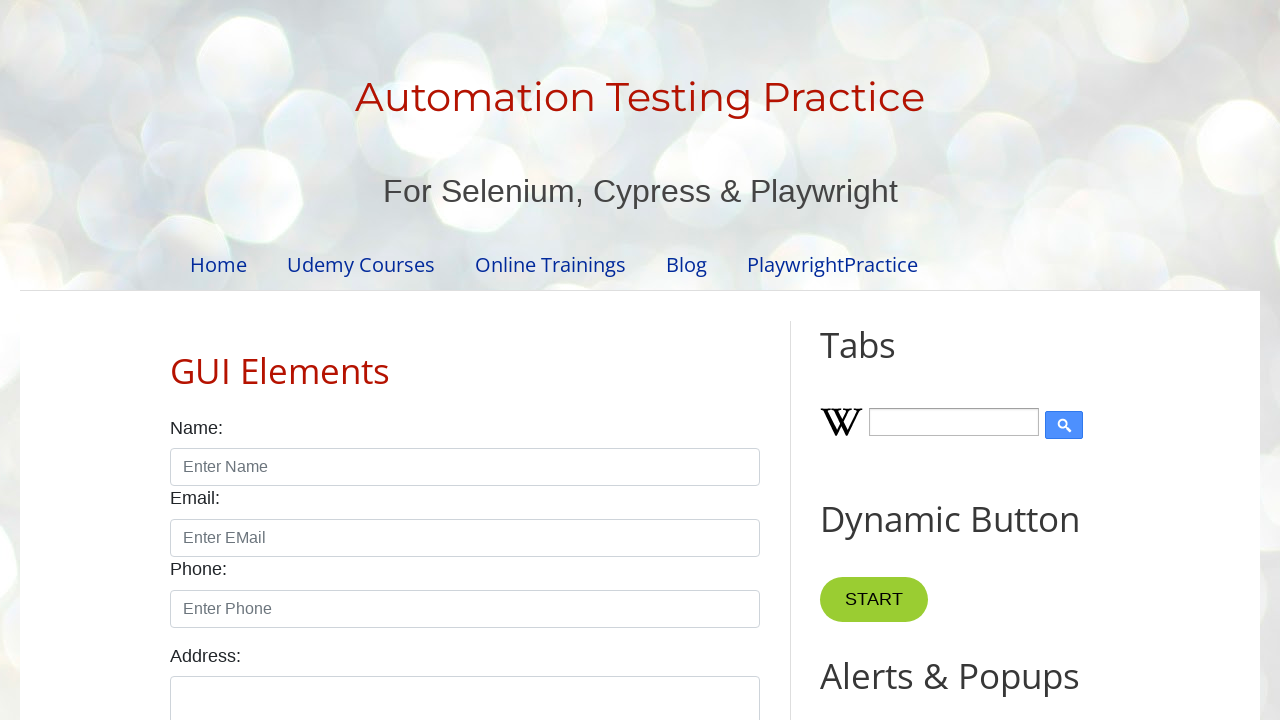